Tests selecting an option from a dropdown using Playwright's built-in select_option method and verifies the correct option is selected.

Starting URL: http://the-internet.herokuapp.com/dropdown

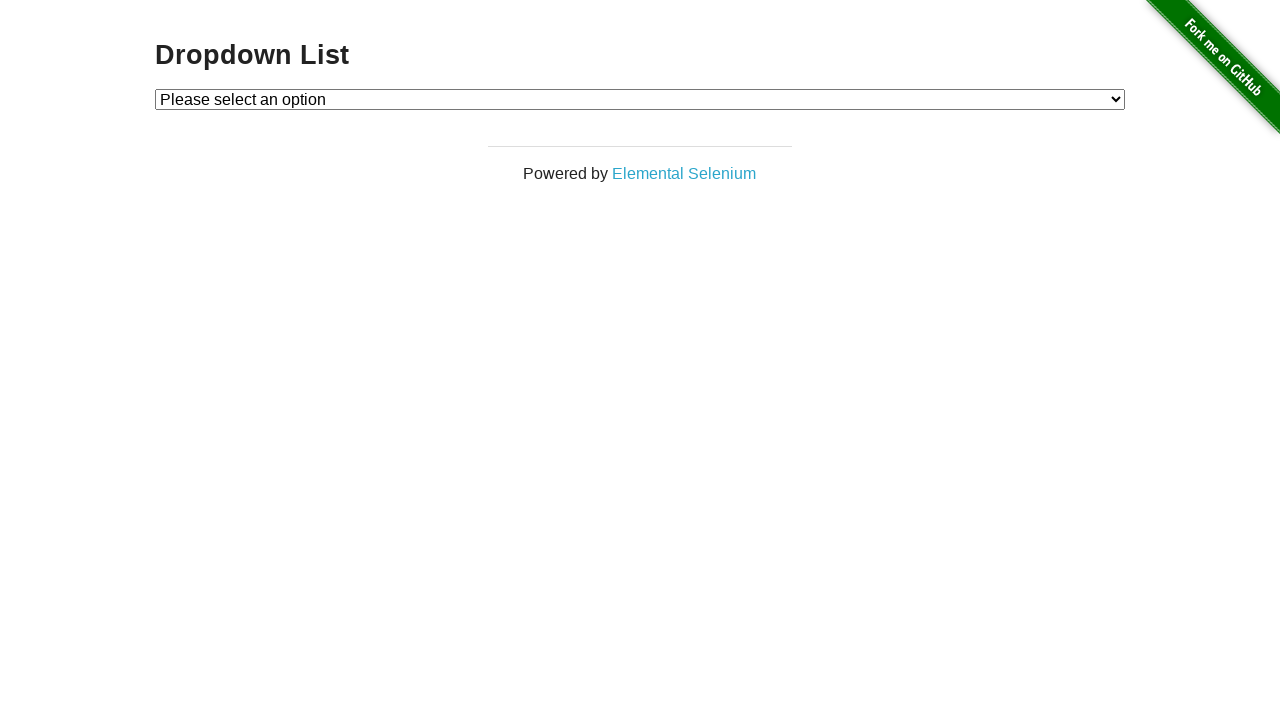

Selected 'Option 1' from the dropdown using select_option on #dropdown
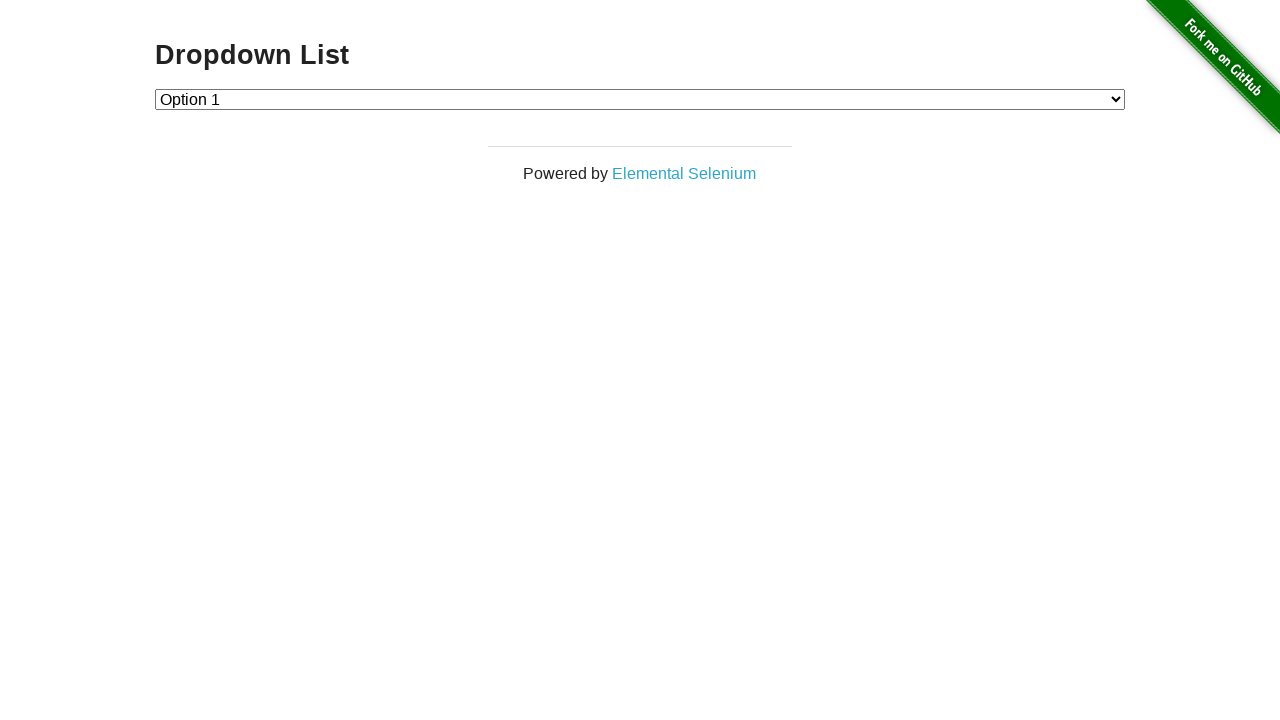

Retrieved text content of selected dropdown option
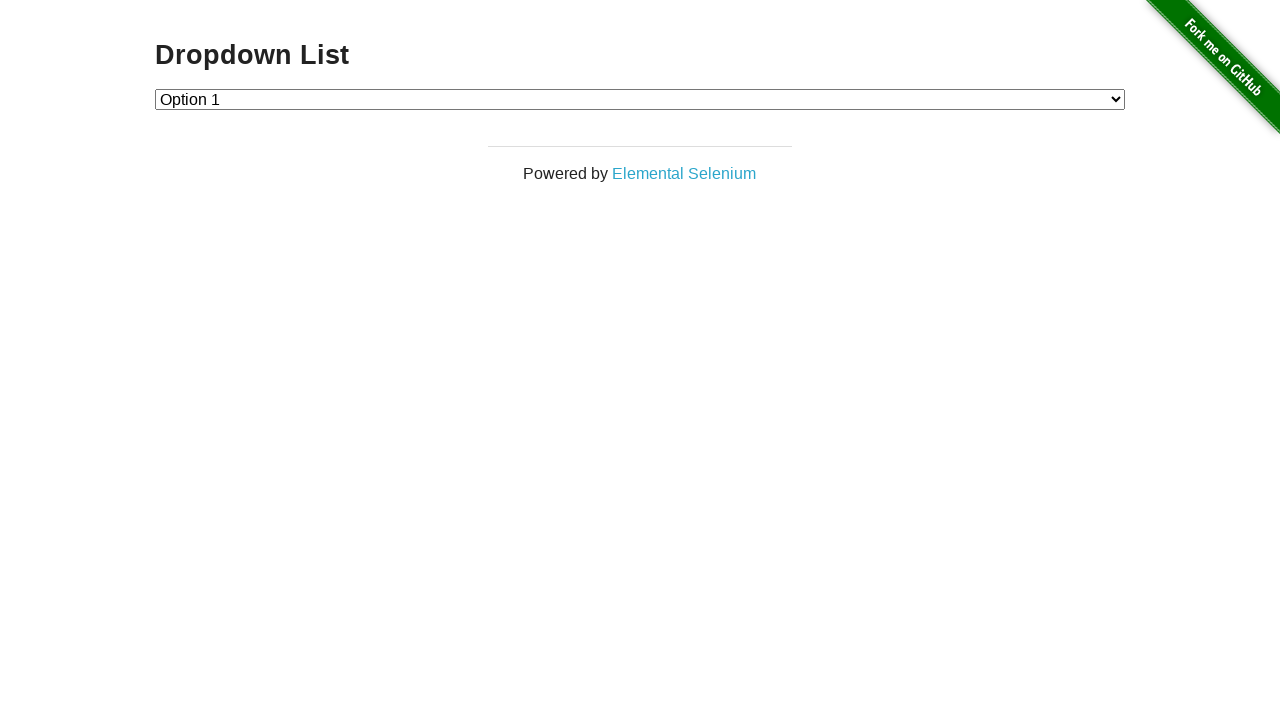

Verified that 'Option 1' is correctly selected in the dropdown
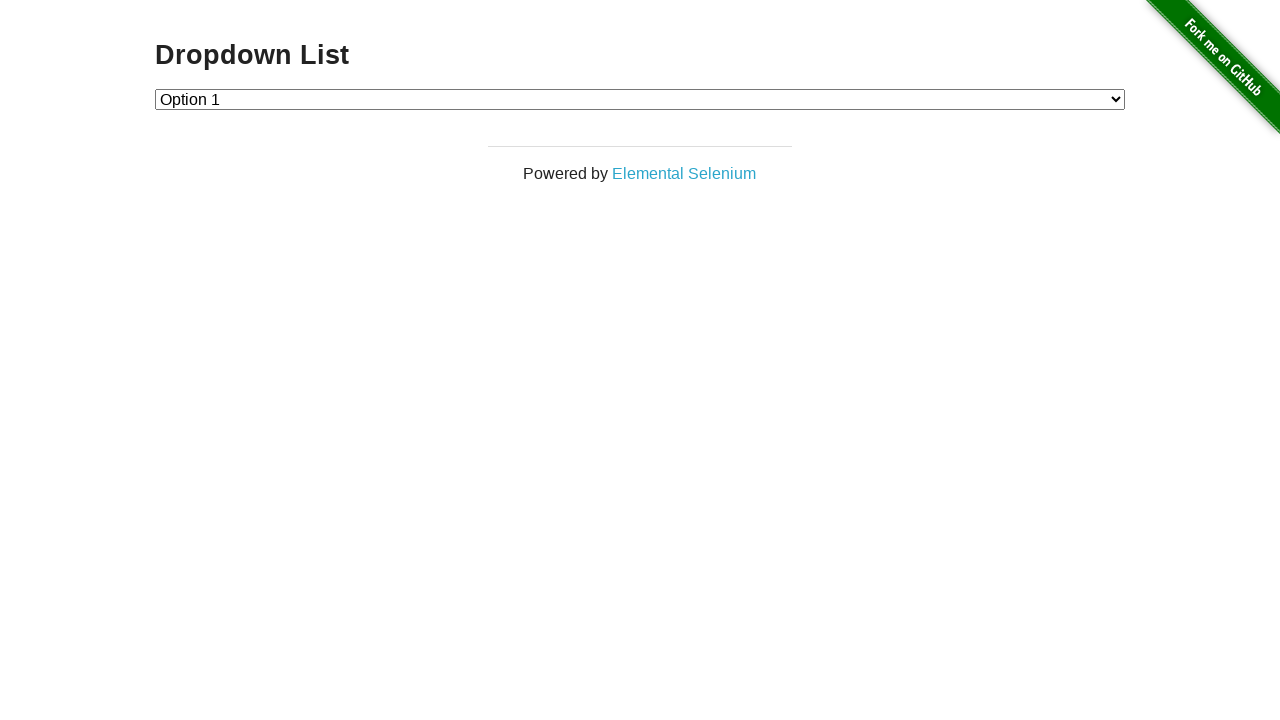

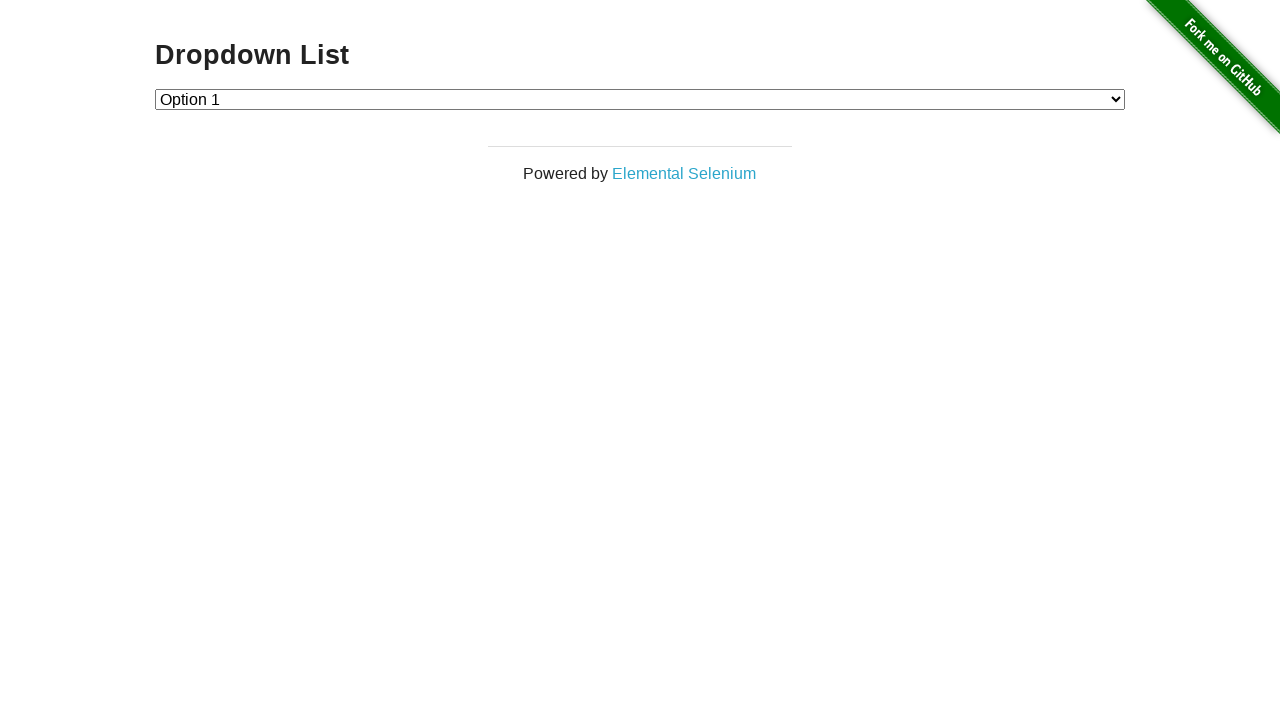